Tests alert handling by clicking a button that triggers an alert, verifying the alert text, and accepting the alert

Starting URL: https://demoqa.com/alerts

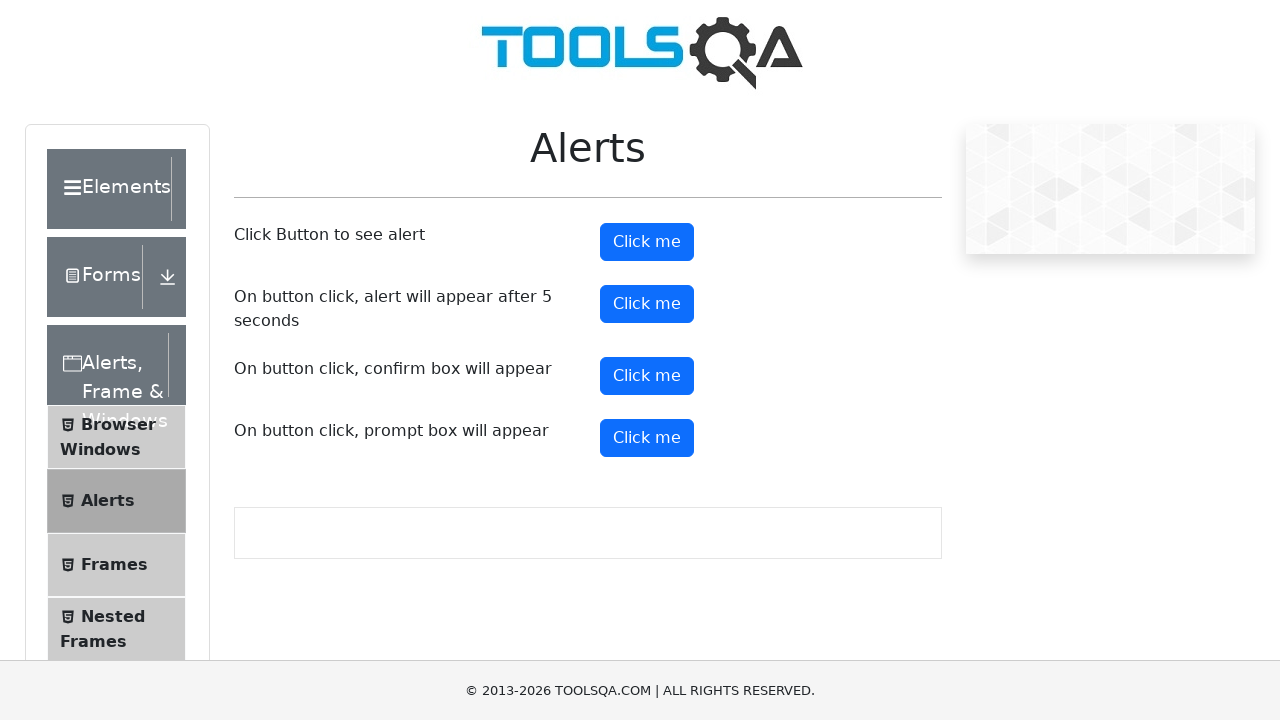

Clicked alert button to trigger alert dialog at (647, 242) on button#alertButton
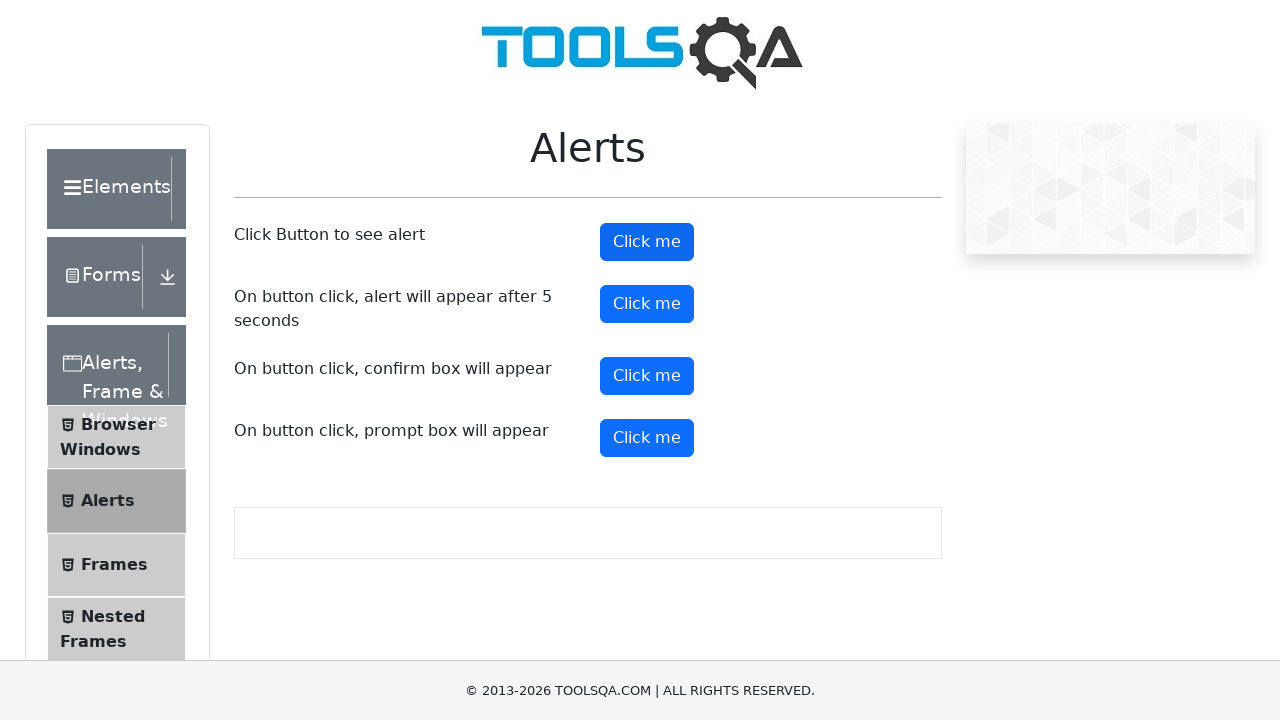

Registered dialog handler for alert acceptance
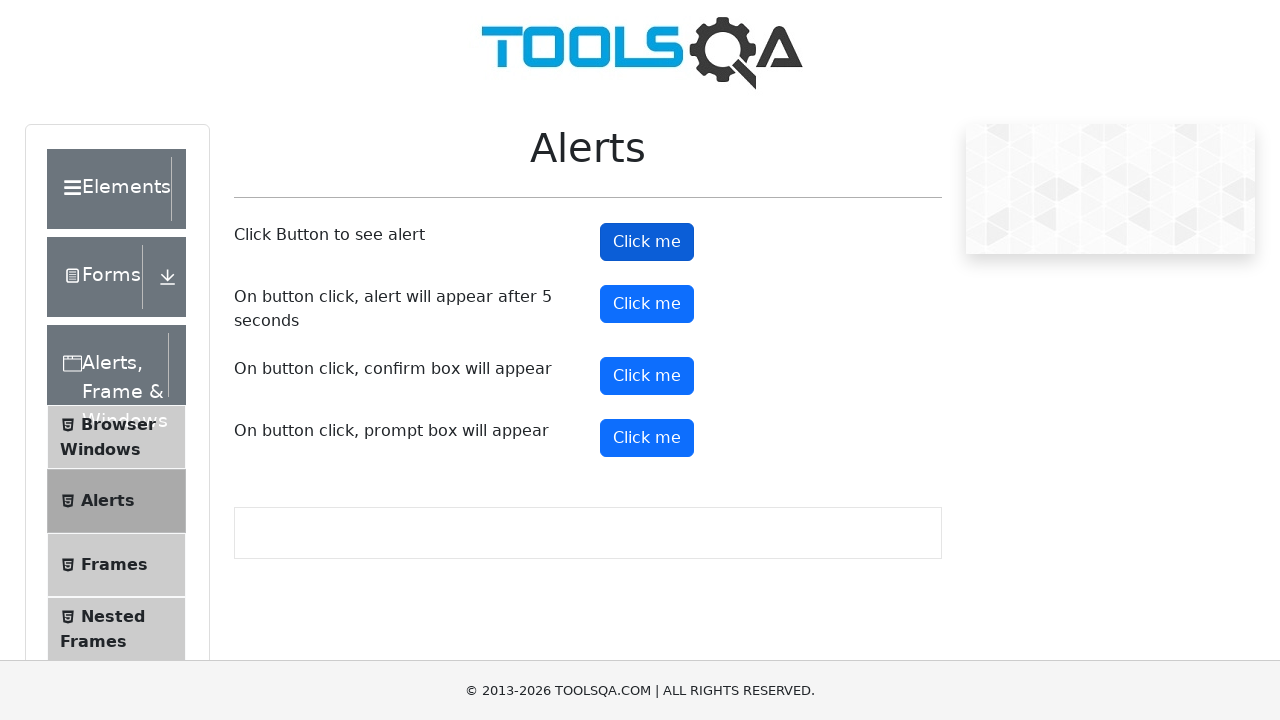

Registered one-time dialog handler with assertion
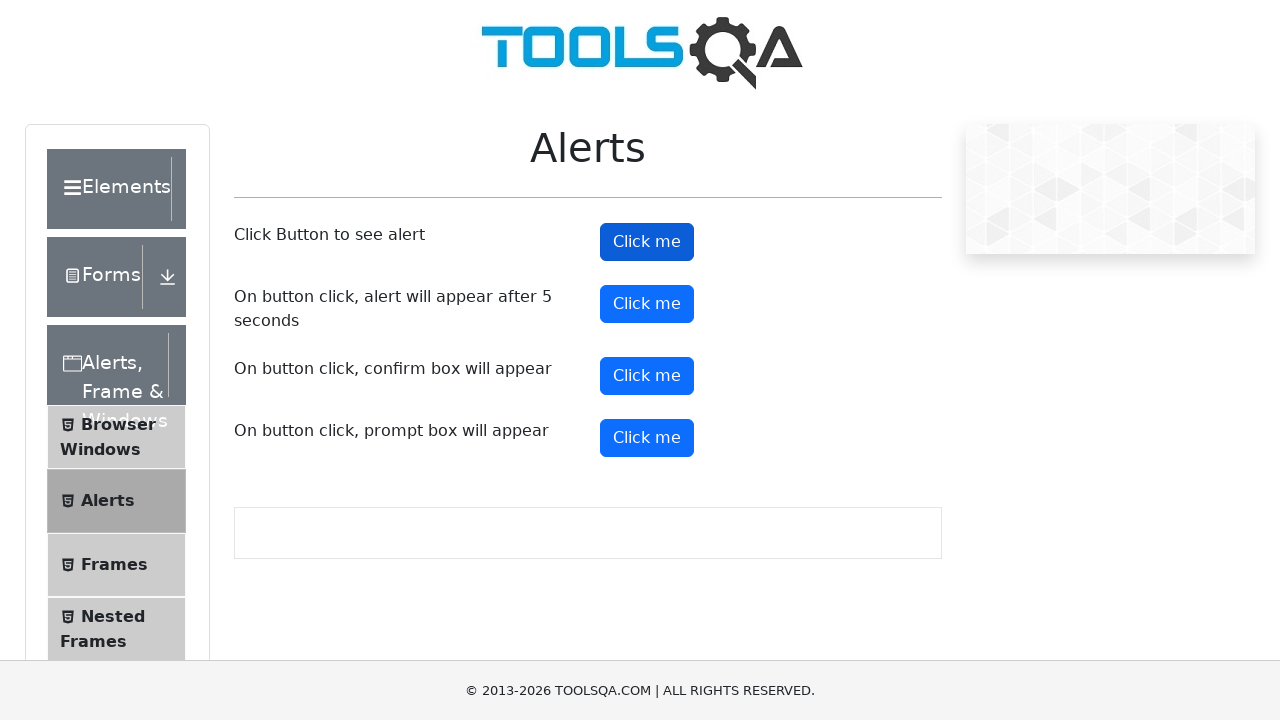

Clicked alert button again to trigger and handle alert with message verification at (647, 242) on button#alertButton
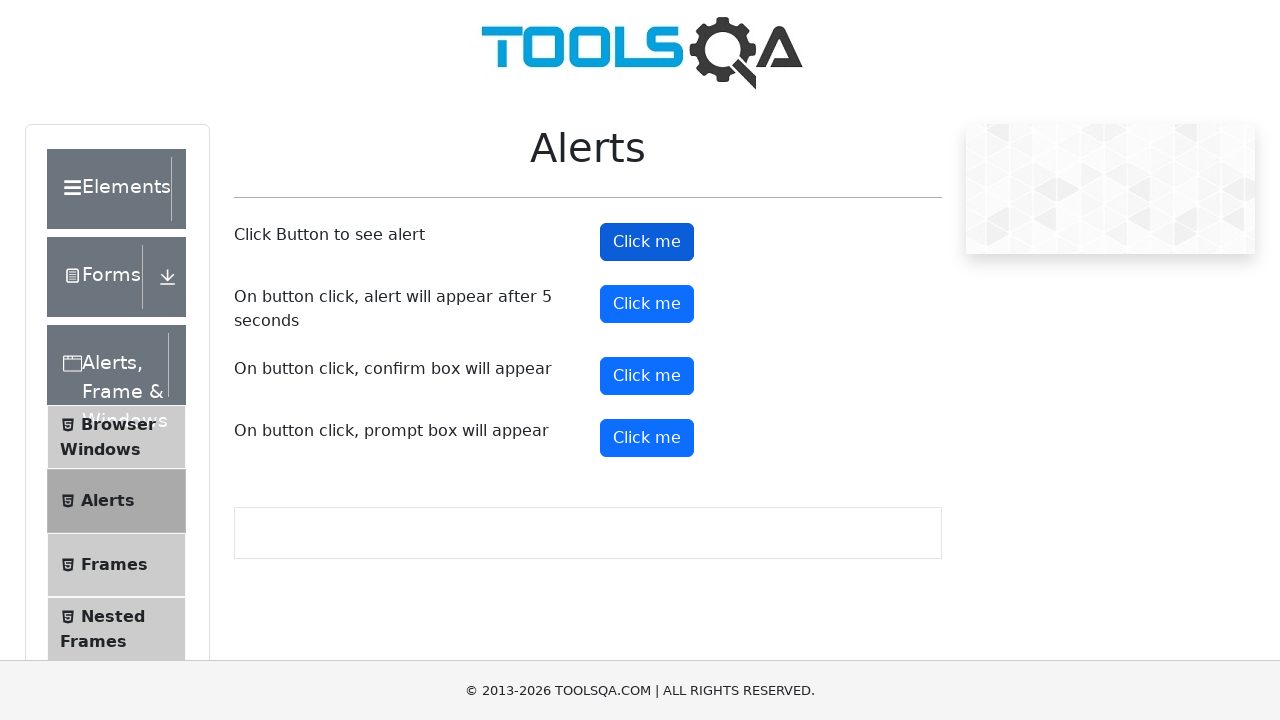

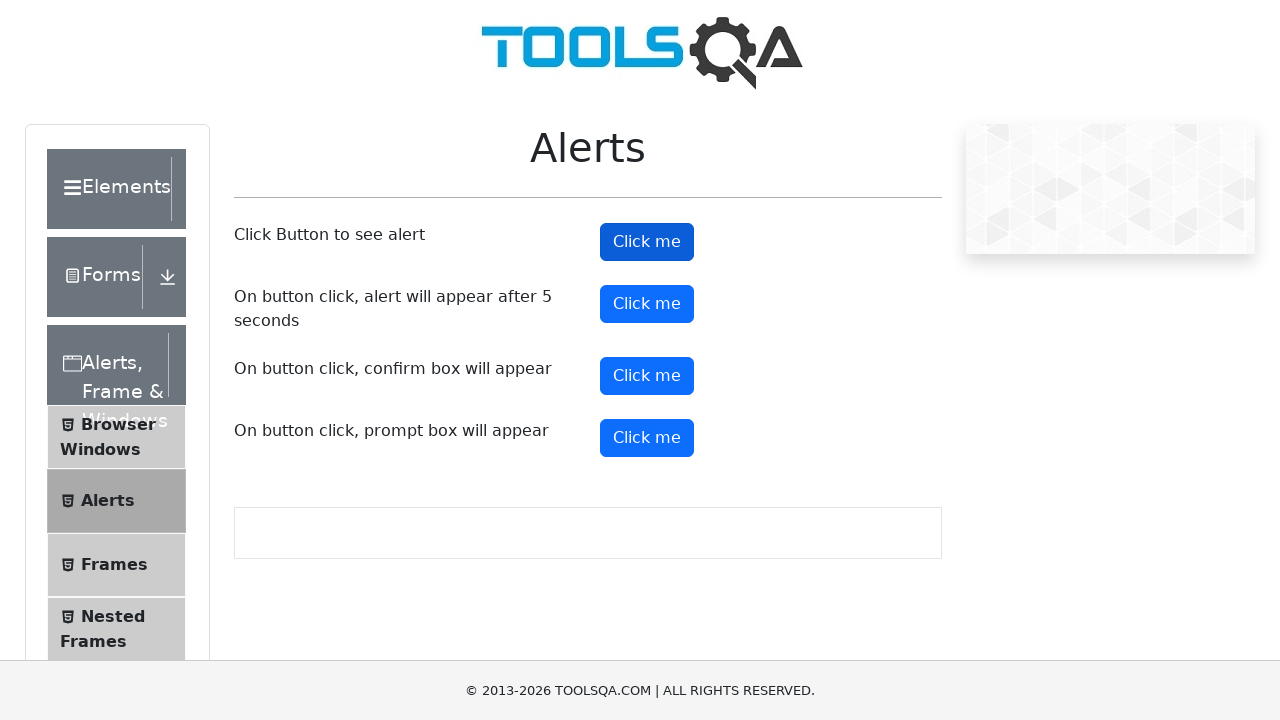